Tests that registration without filling any fields is not permitted by submitting empty form

Starting URL: https://davi-vert.vercel.app/index.html

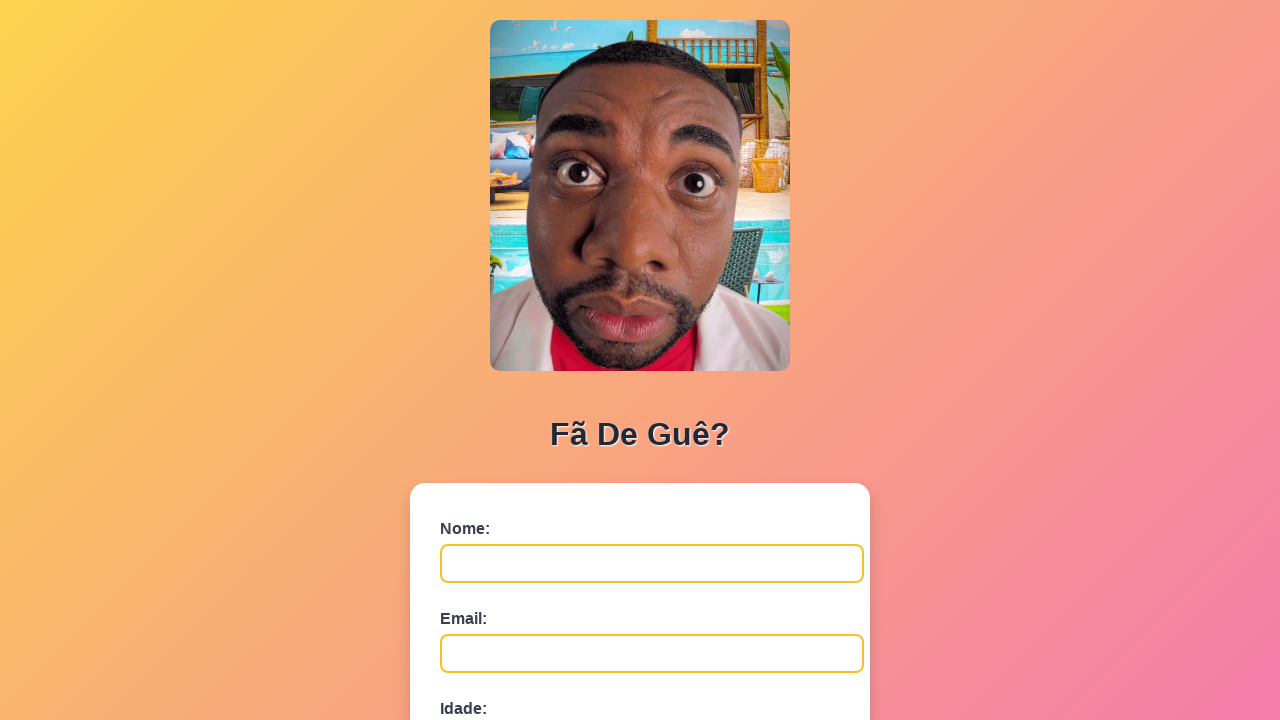

Navigated to registration page
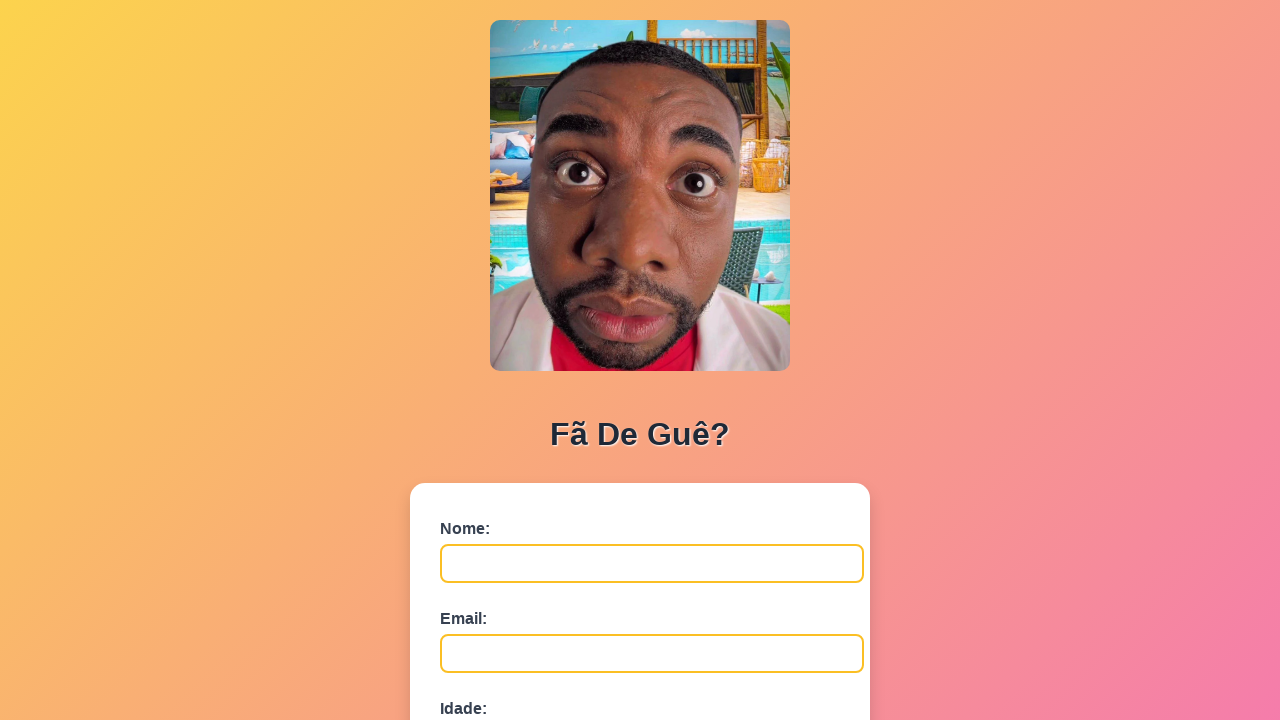

Cleared localStorage
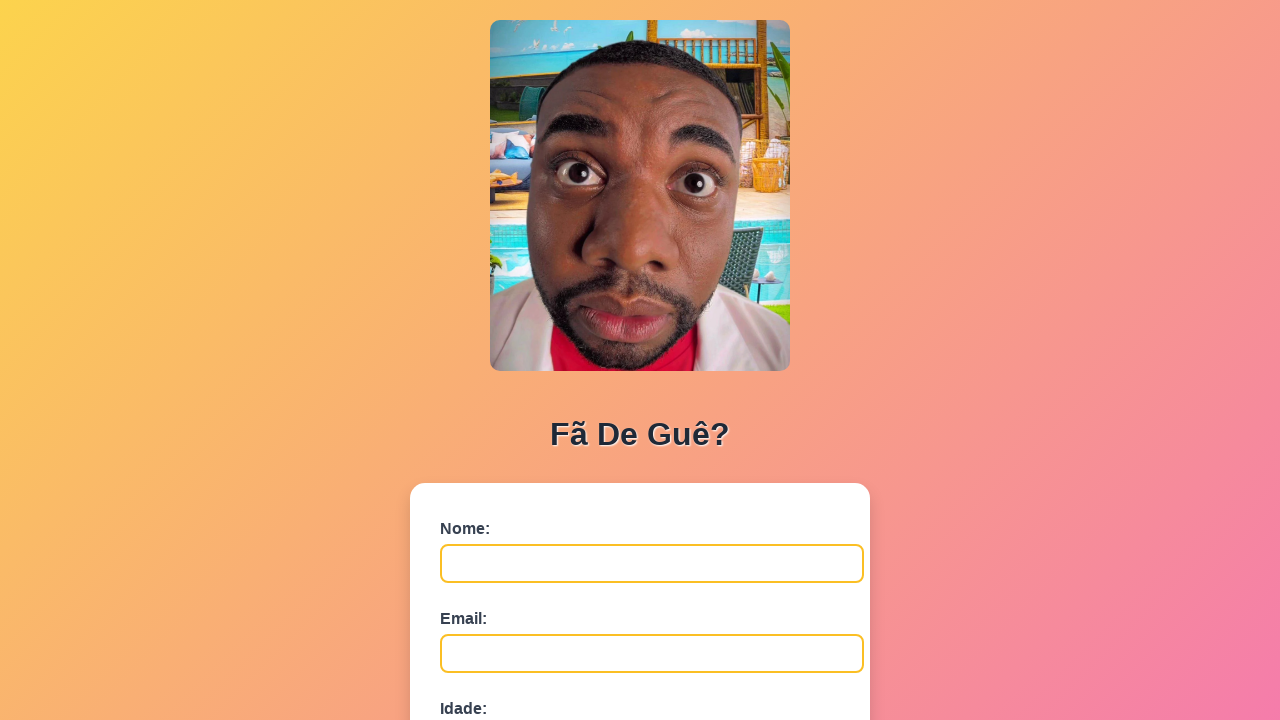

Form loaded - name field is visible
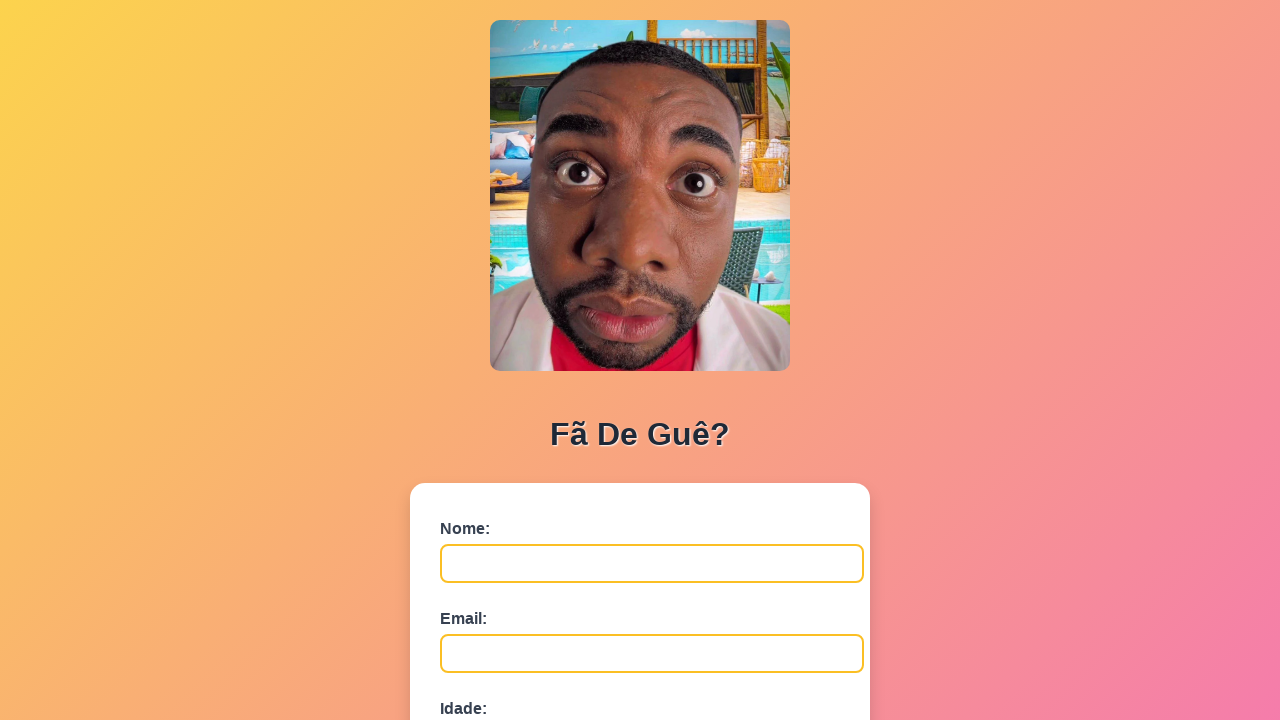

Attempted to fill name field with empty string on #nome
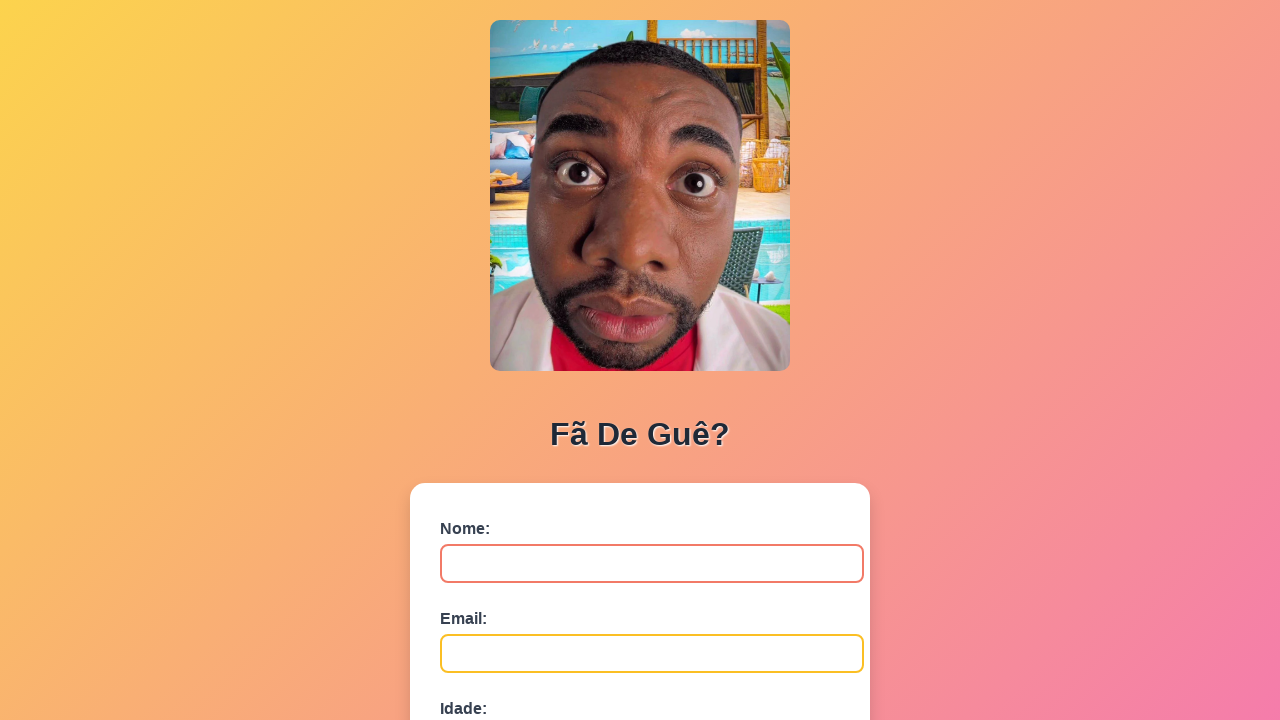

Attempted to fill email field with empty string on #email
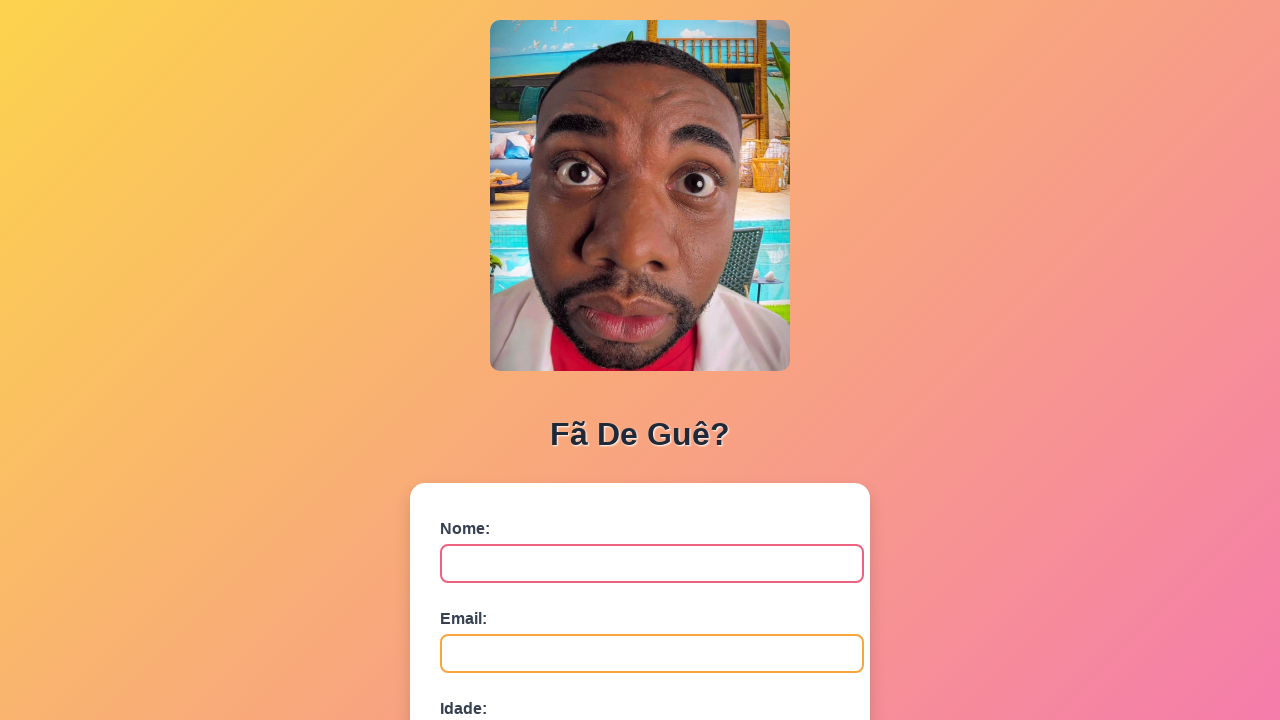

Attempted to fill age field with empty string on #idade
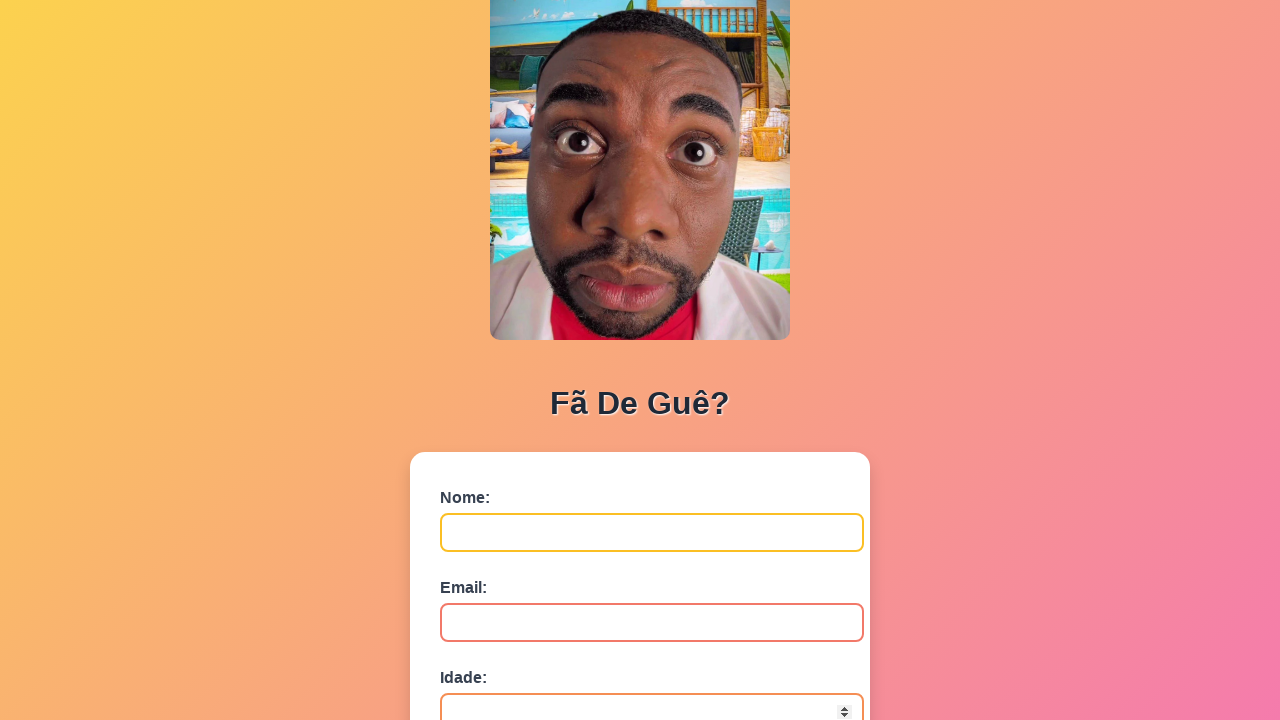

Clicked submit button with empty form fields at (490, 569) on button[type='submit']
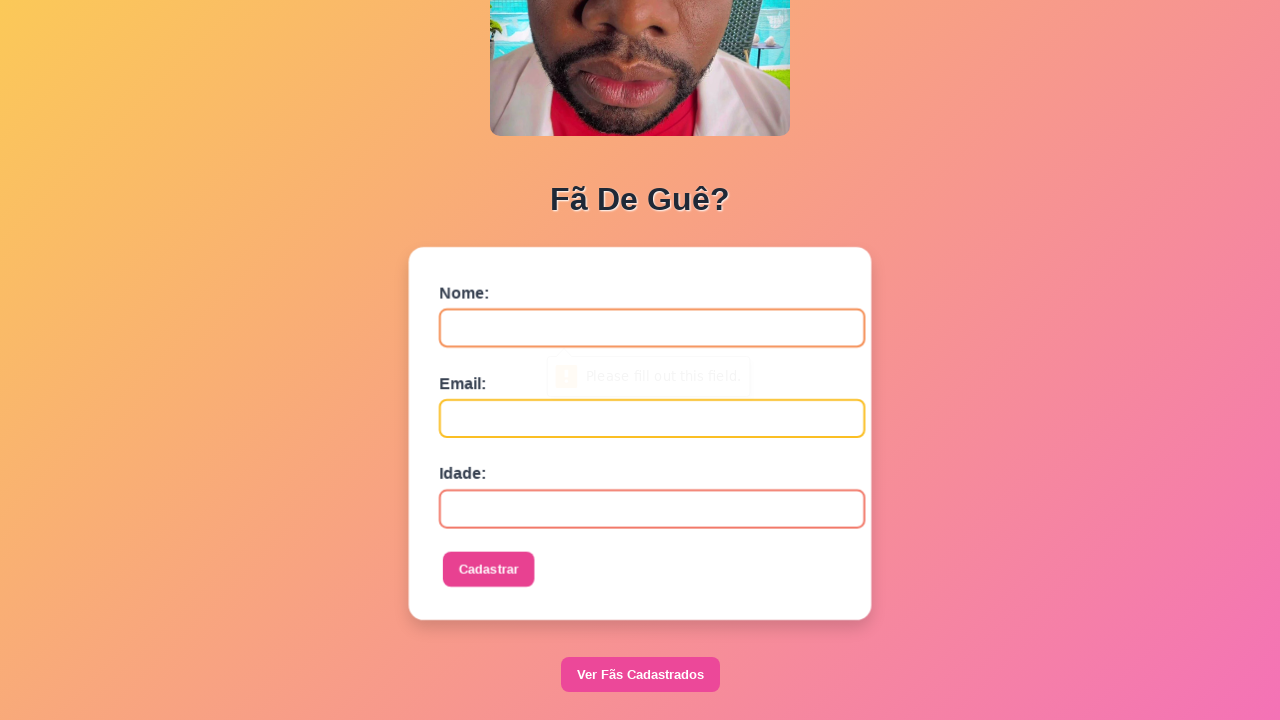

Set up dialog handler to accept alerts
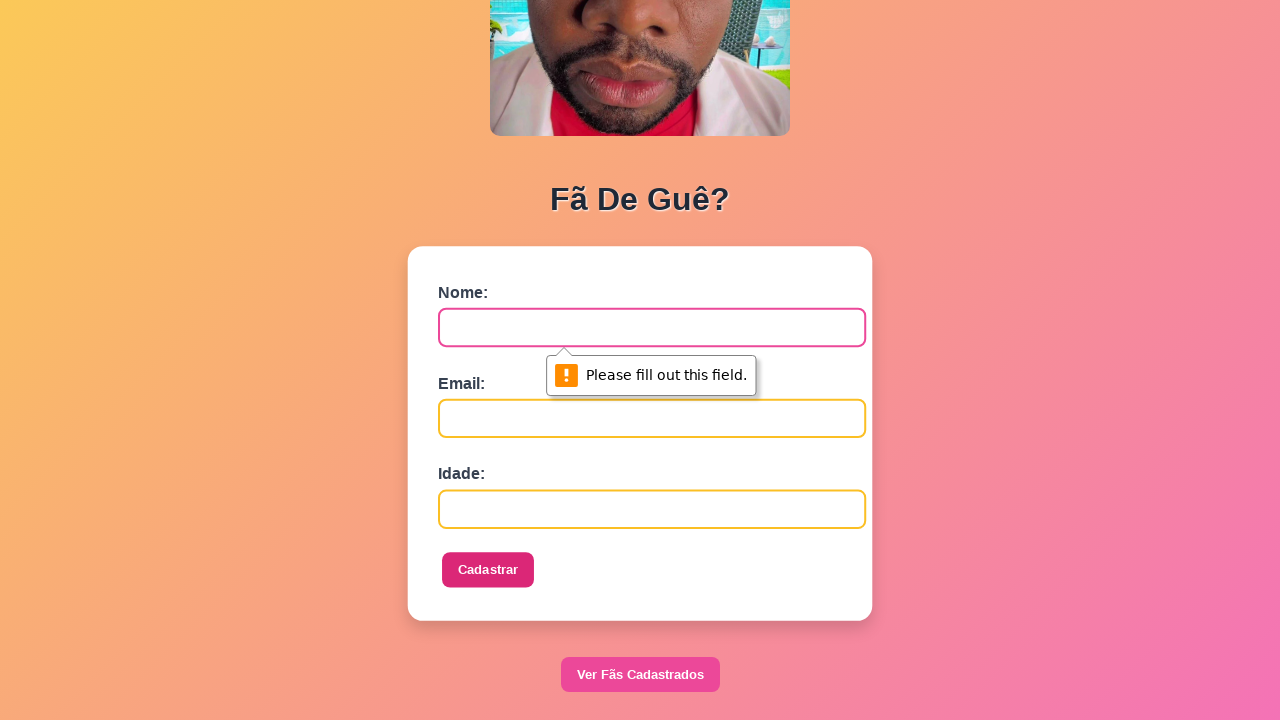

Waited 1 second for any validation messages or alerts
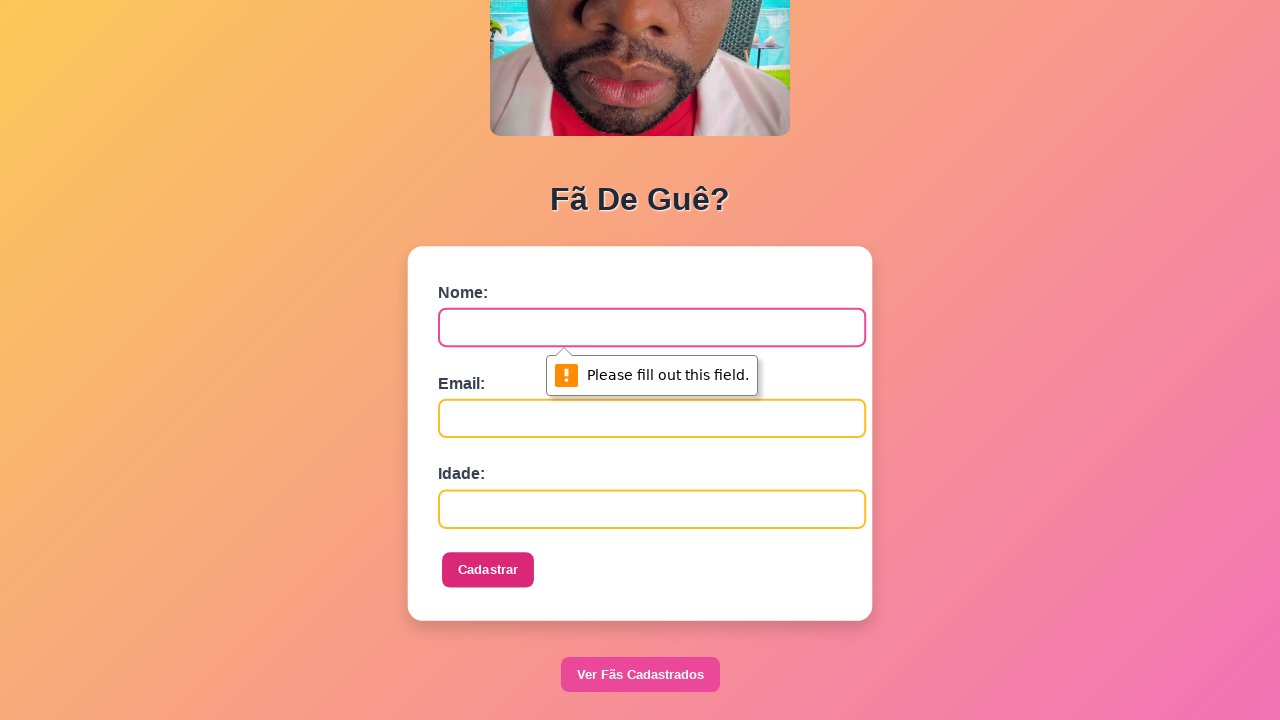

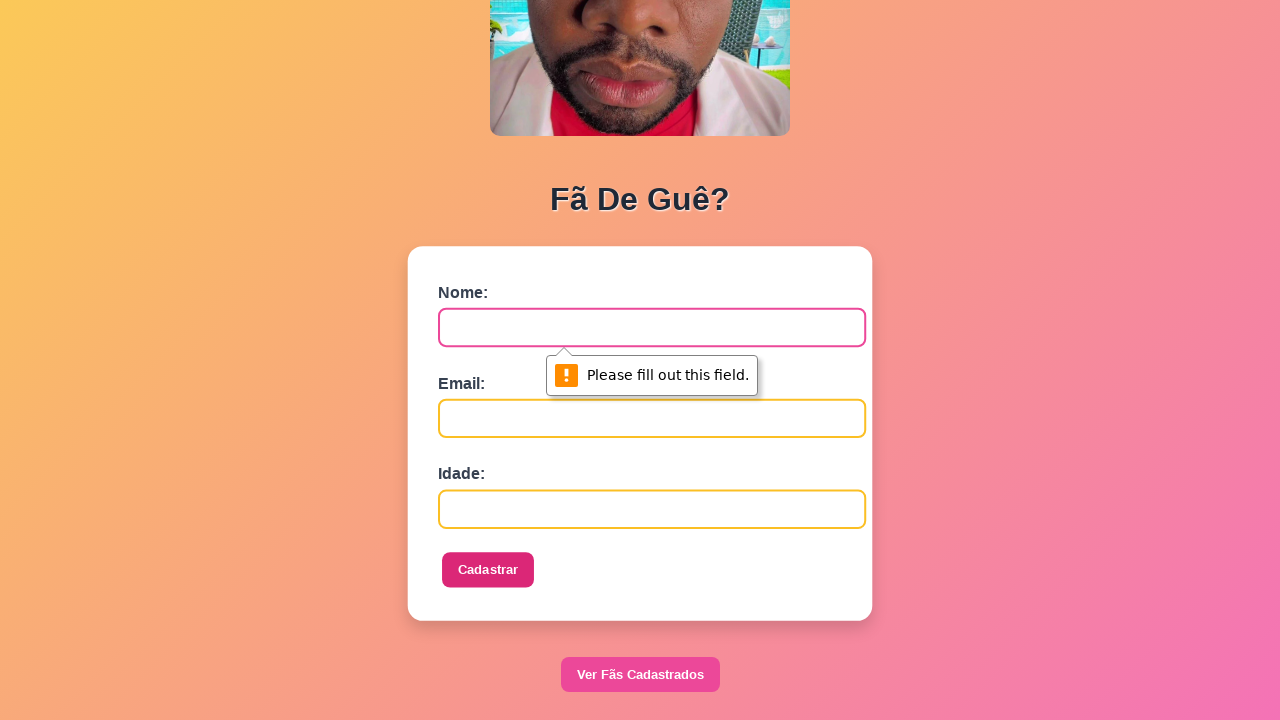